Tests radio button functionality by selecting different radio button options

Starting URL: https://formy-project.herokuapp.com/radiobutton

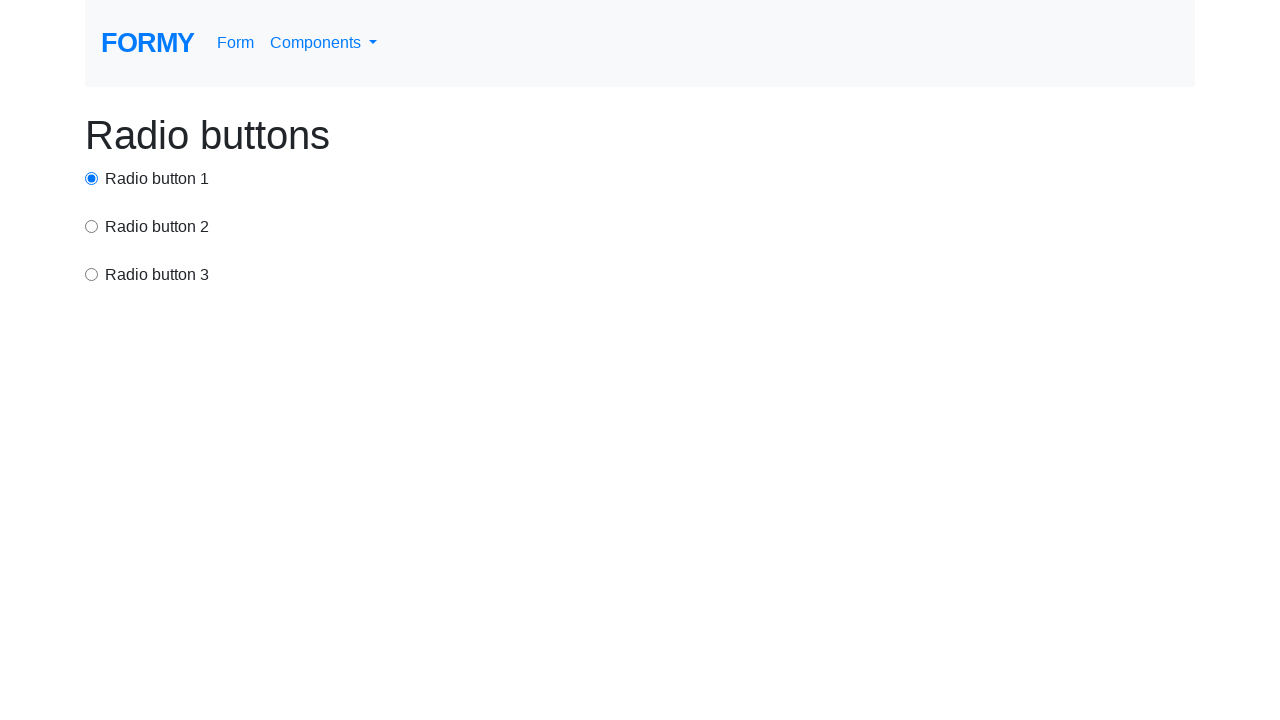

Clicked first radio button at (92, 178) on #radio-button-1
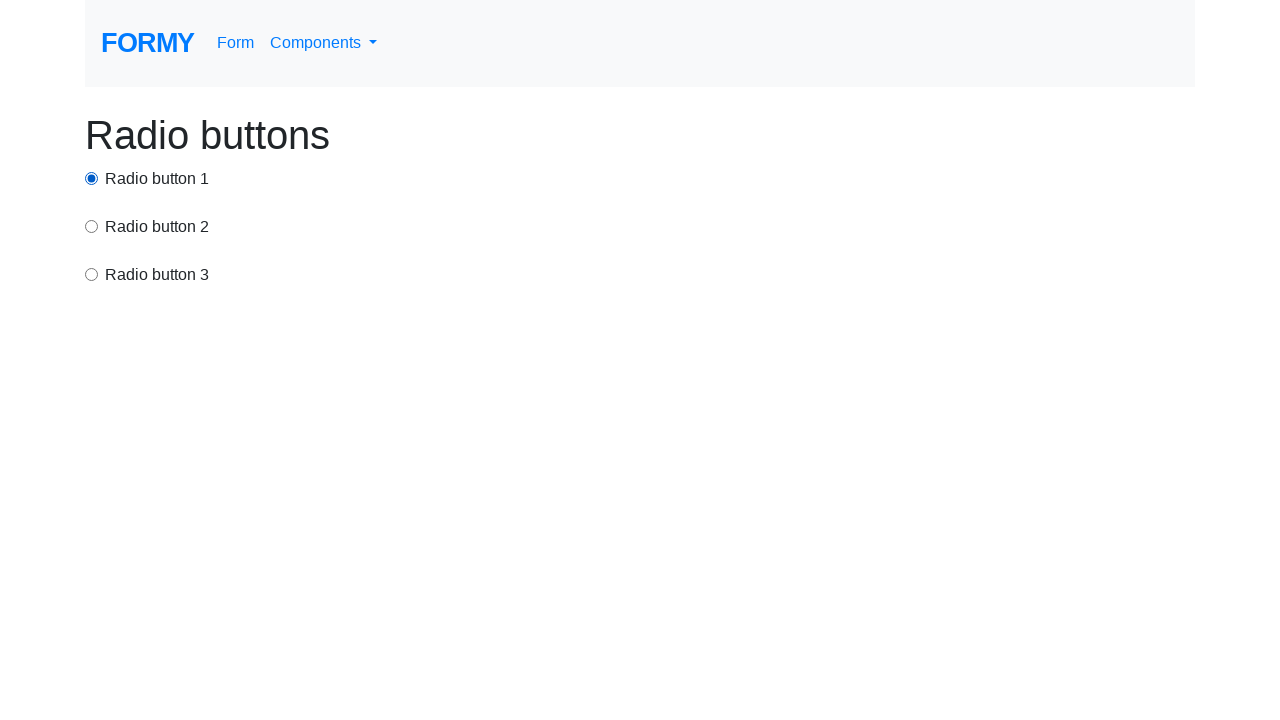

Clicked second radio button at (92, 226) on input[value='option2']
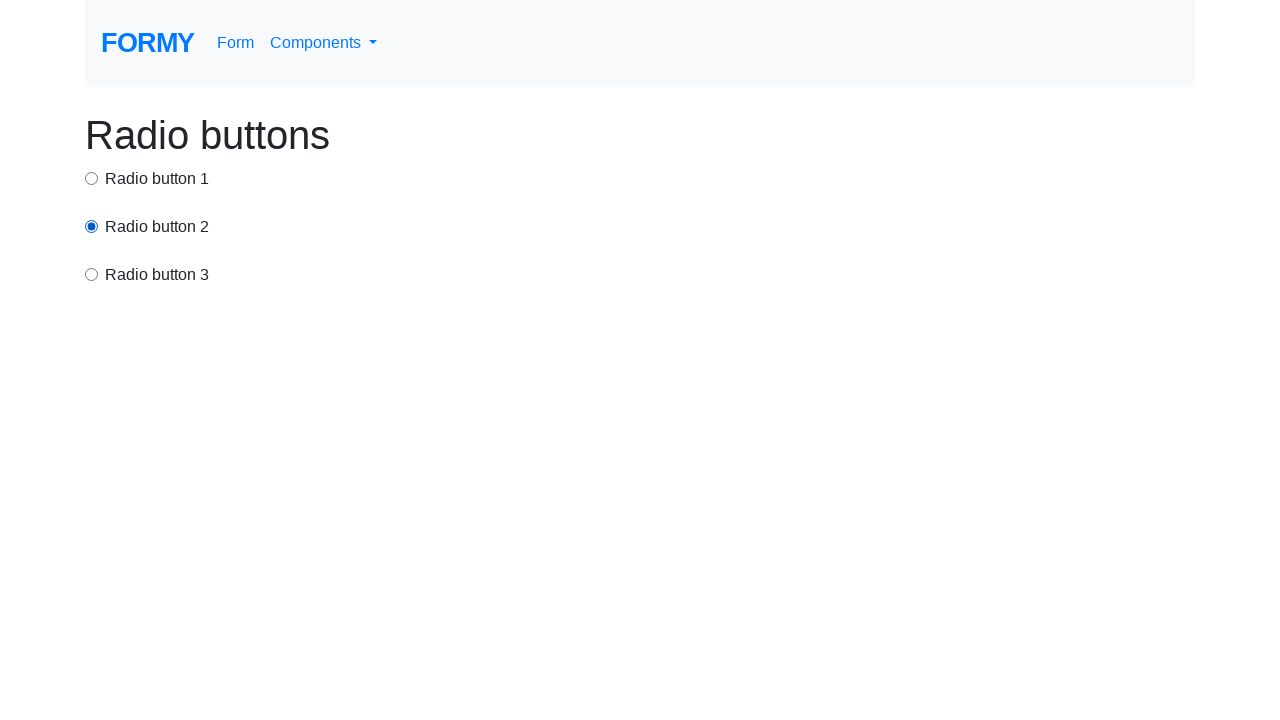

Clicked third radio button at (92, 274) on xpath=/html/body/div/div[3]/input
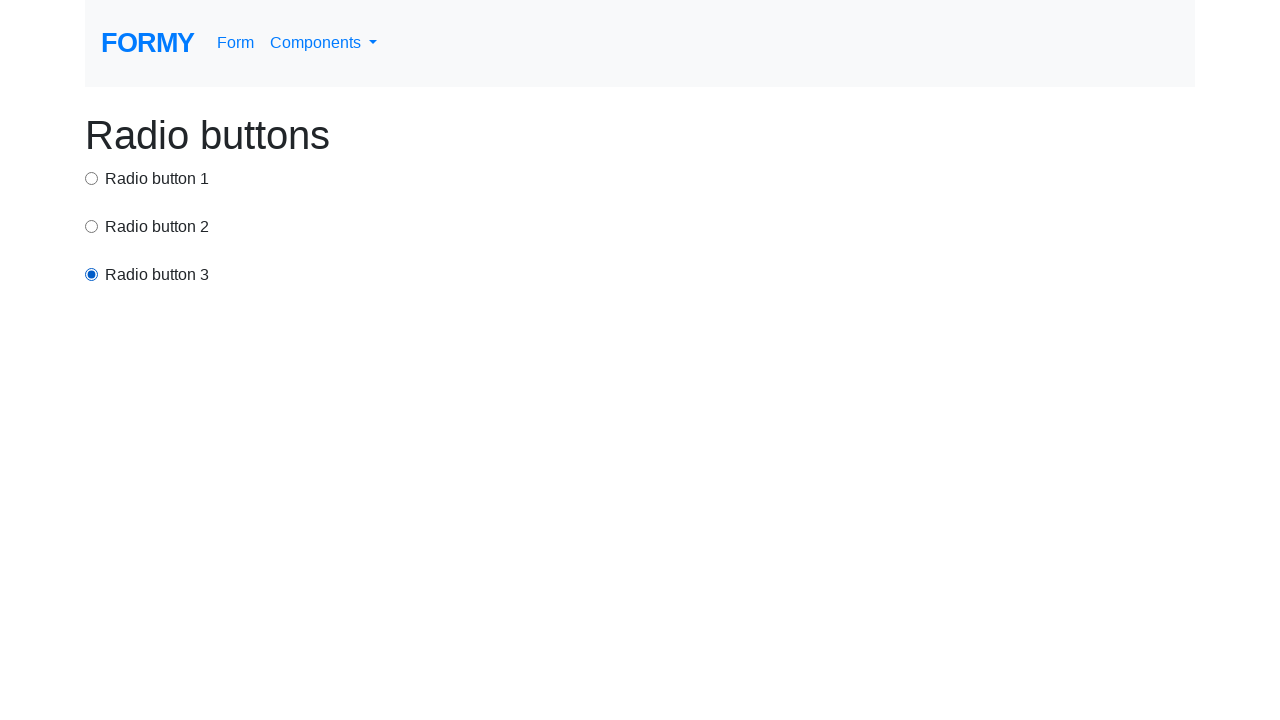

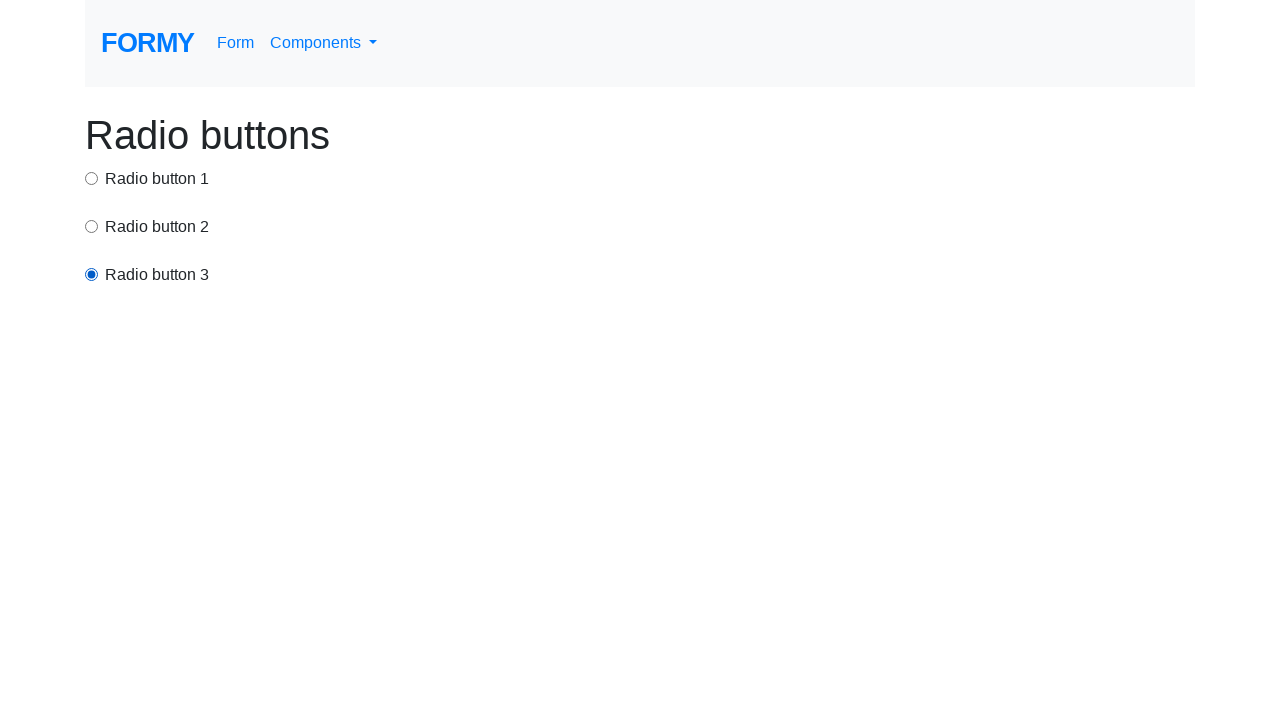